Tests opening a new tab programmatically and navigating to a different page within the same site.

Starting URL: https://thecode.media/

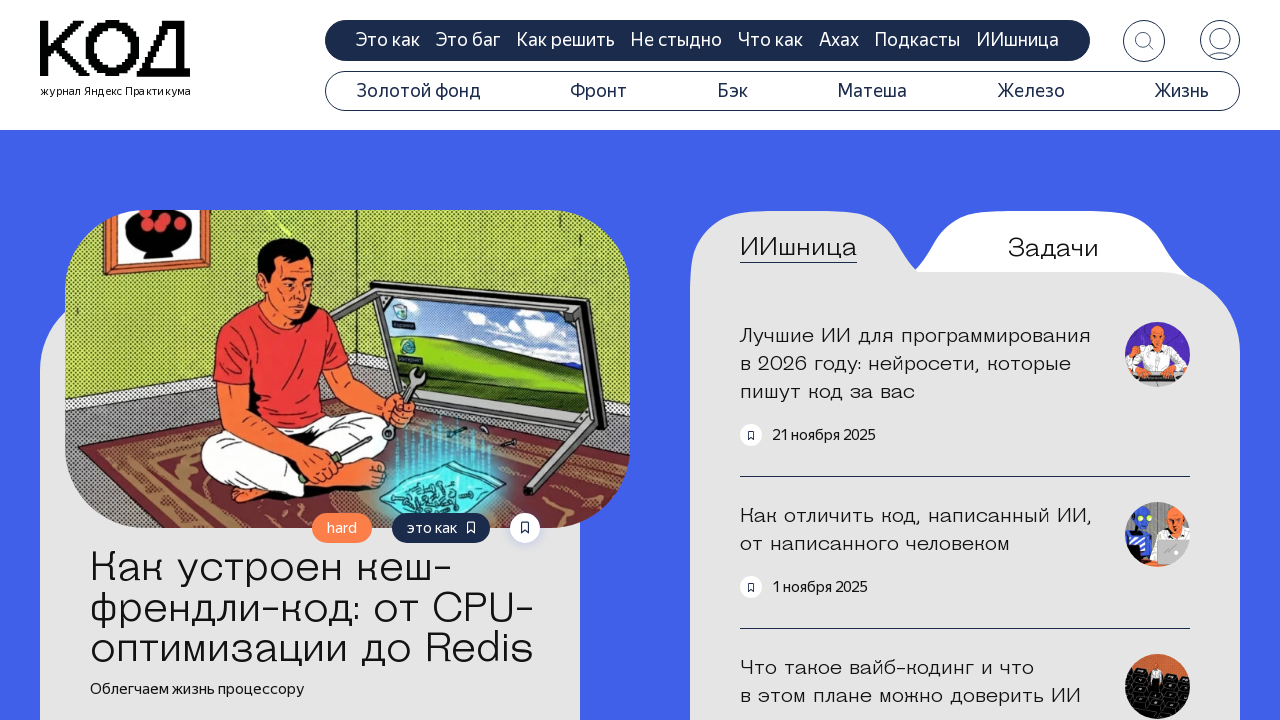

Opened a new page/tab in the browser context
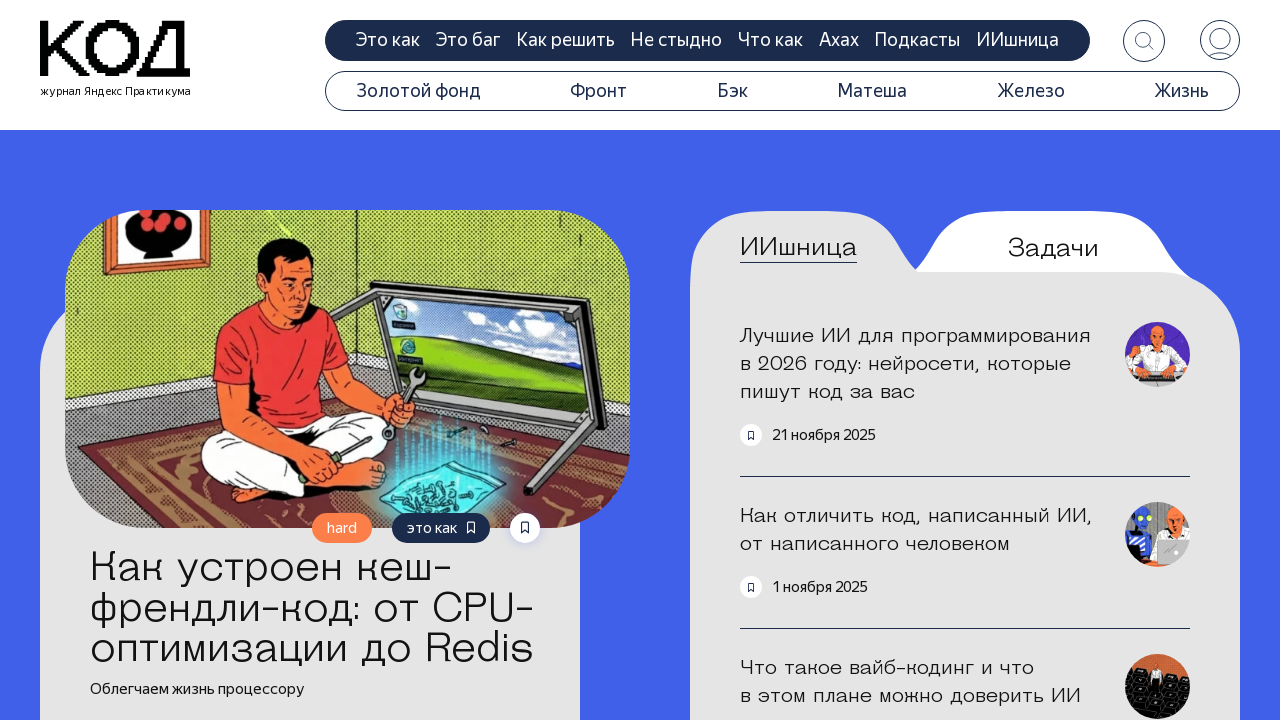

Navigated to howto page on thecode.media
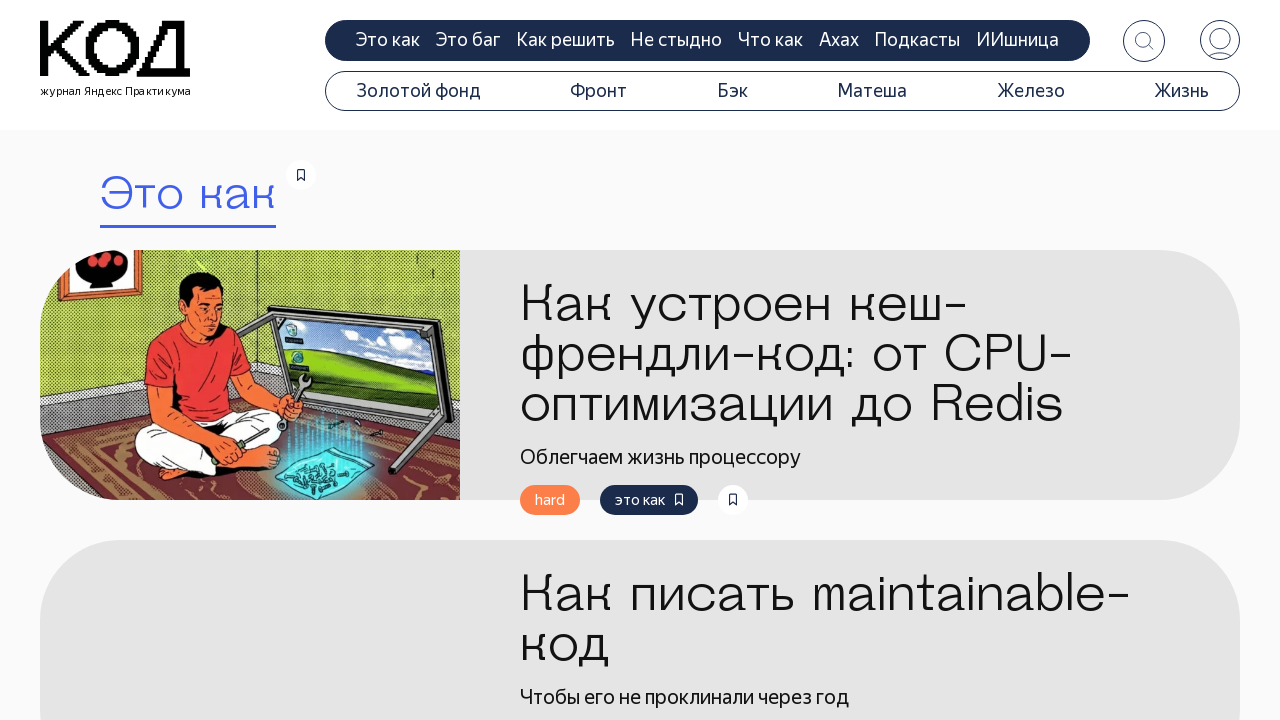

Search title element loaded on the new page
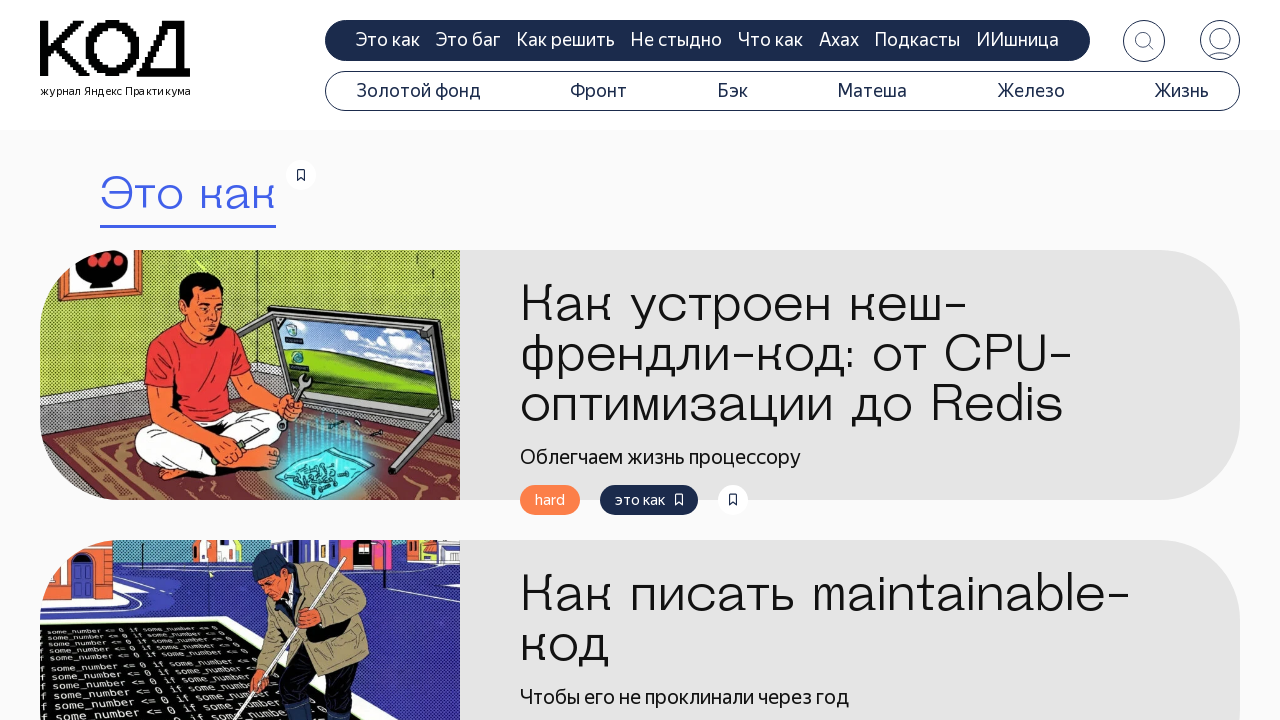

Closed the new tab/page
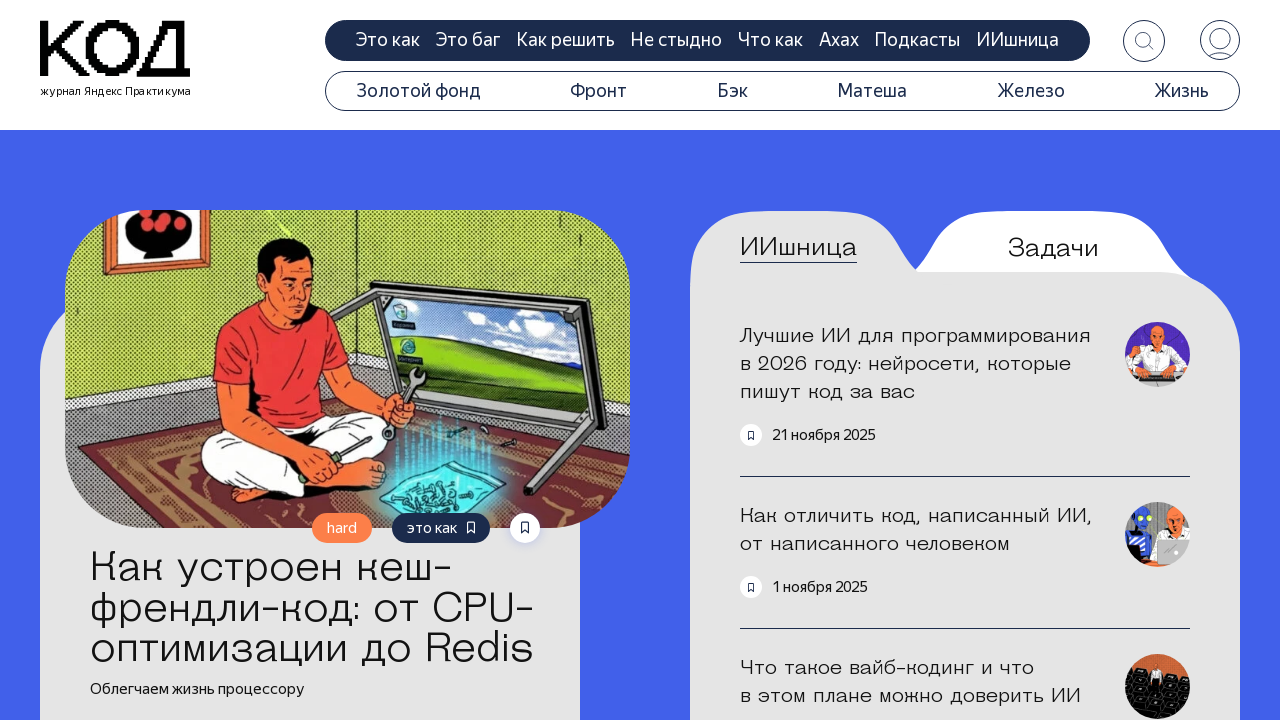

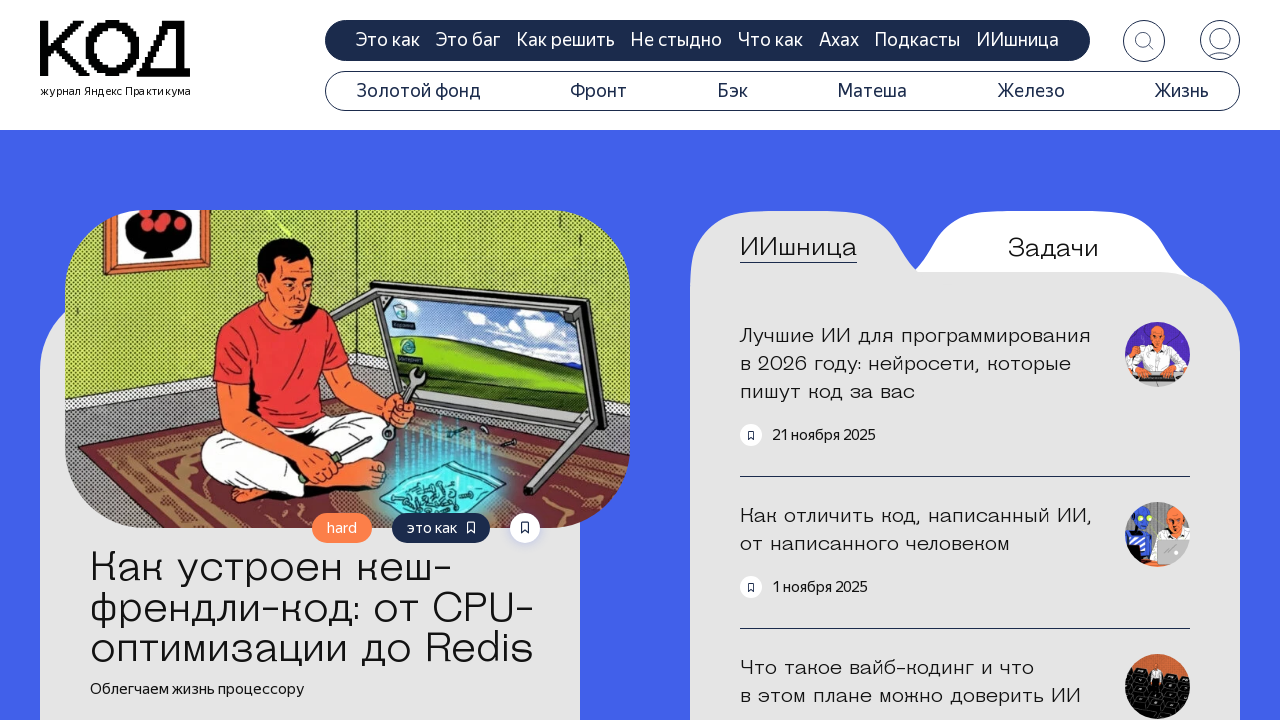